Tests the AngularJS homepage todo list by adding a new todo item, verifying it was added, and marking it as complete

Starting URL: https://angularjs.org

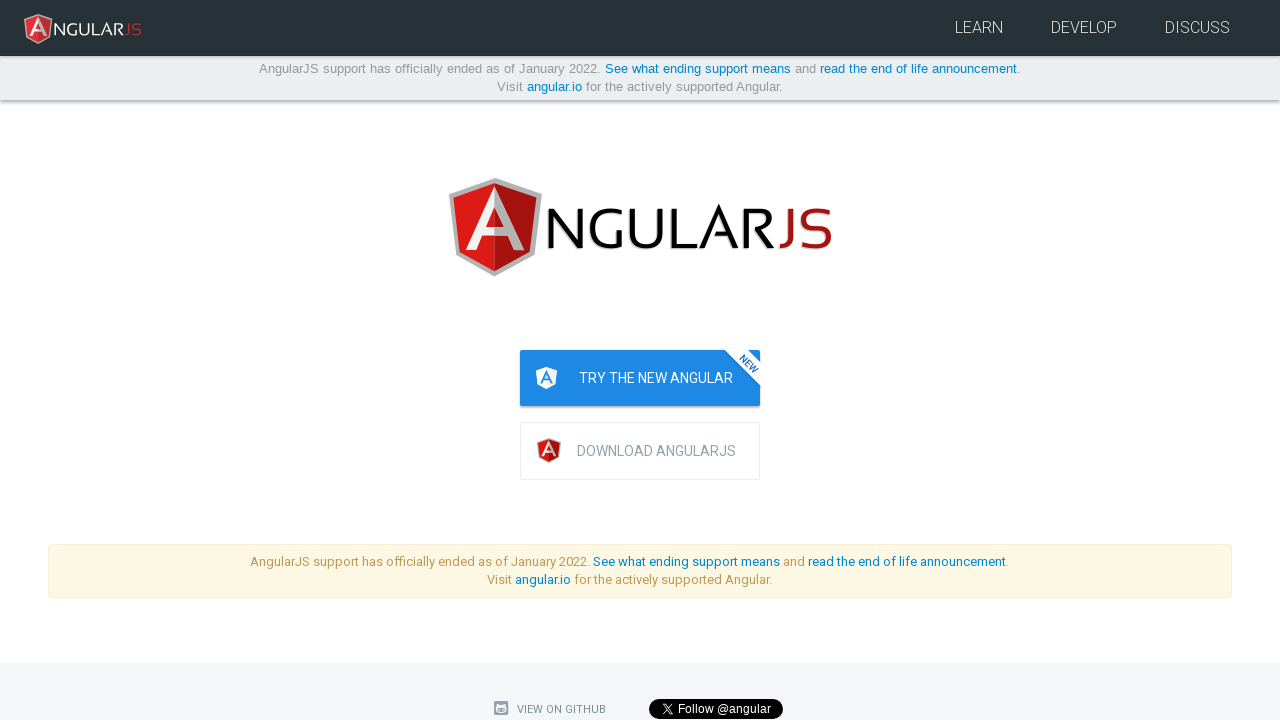

Navigated to AngularJS homepage
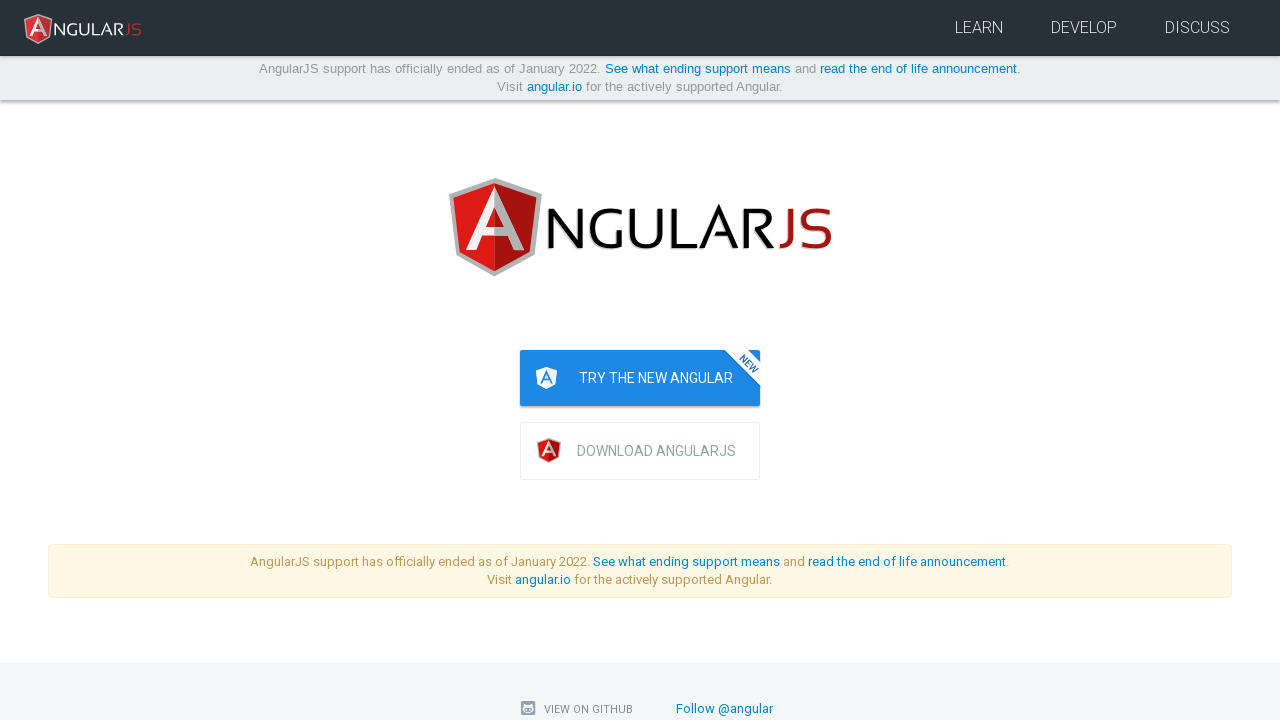

Filled todo input field with 'write first protractor test' on input[ng-model='todoList.todoText']
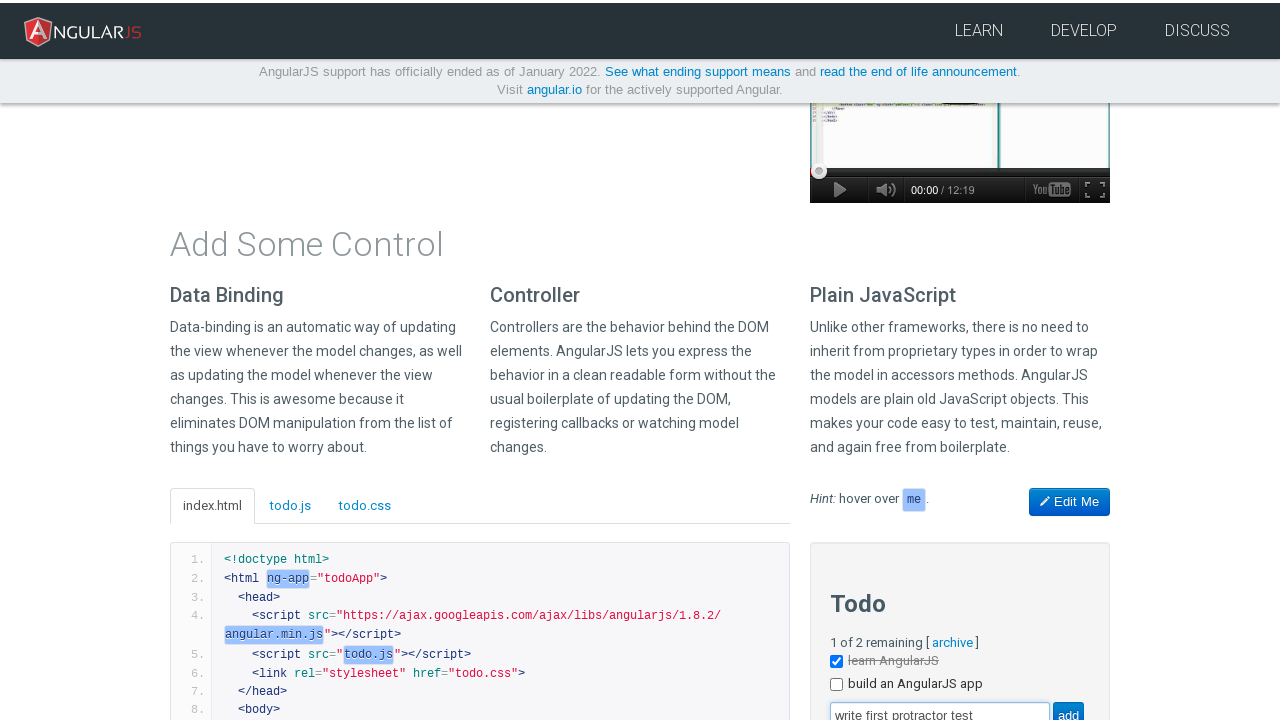

Clicked add button to create new todo at (1068, 706) on input[value='add']
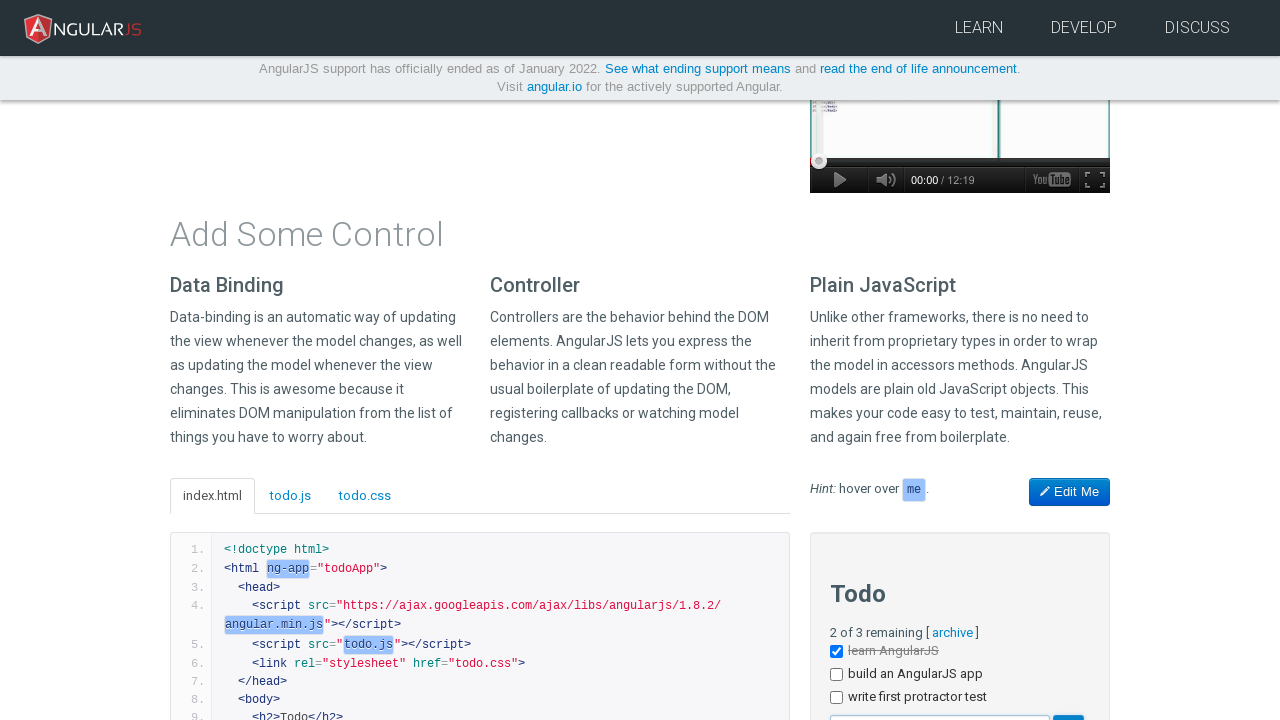

New todo item appeared in the list
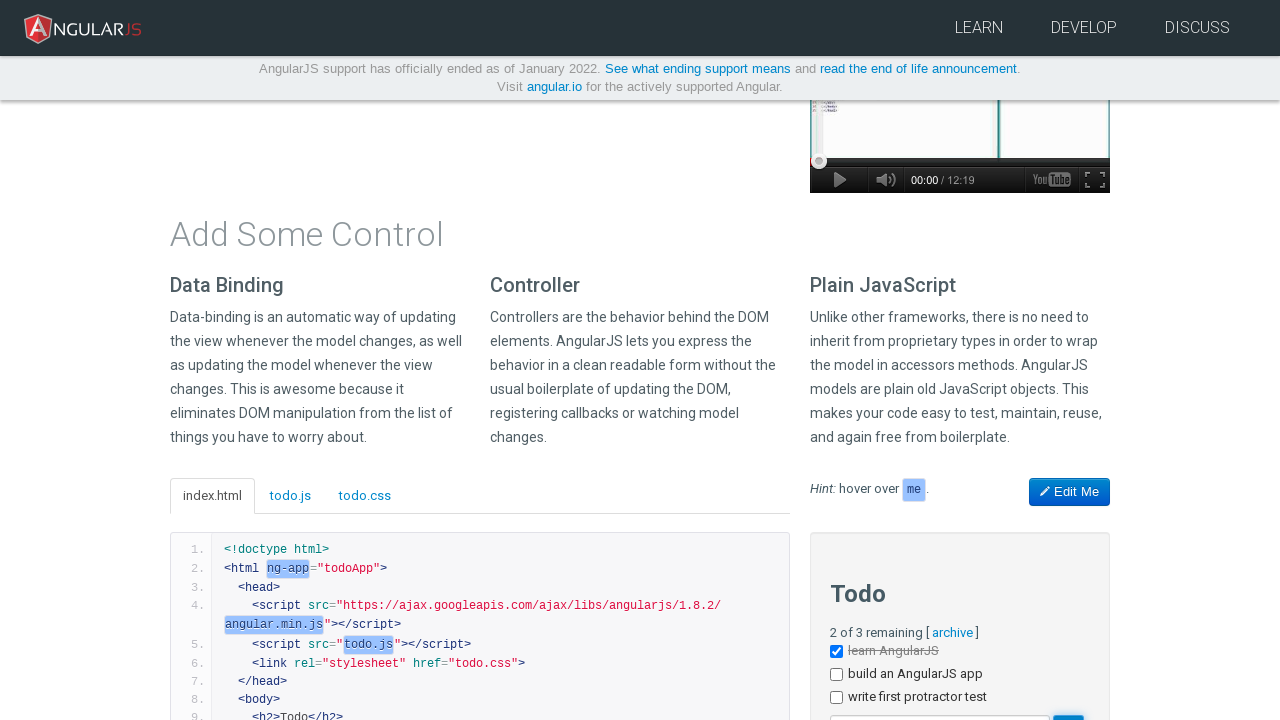

Marked newly added todo item as complete at (836, 698) on li:nth-child(3) input[type='checkbox']
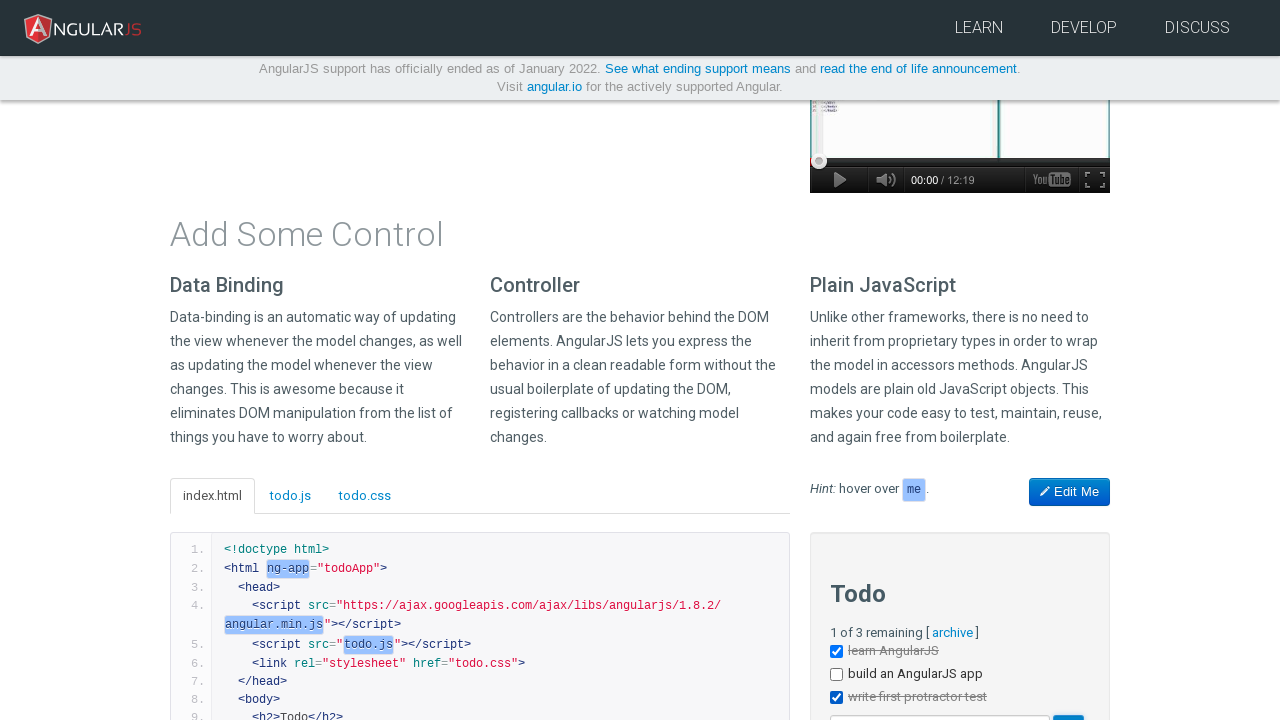

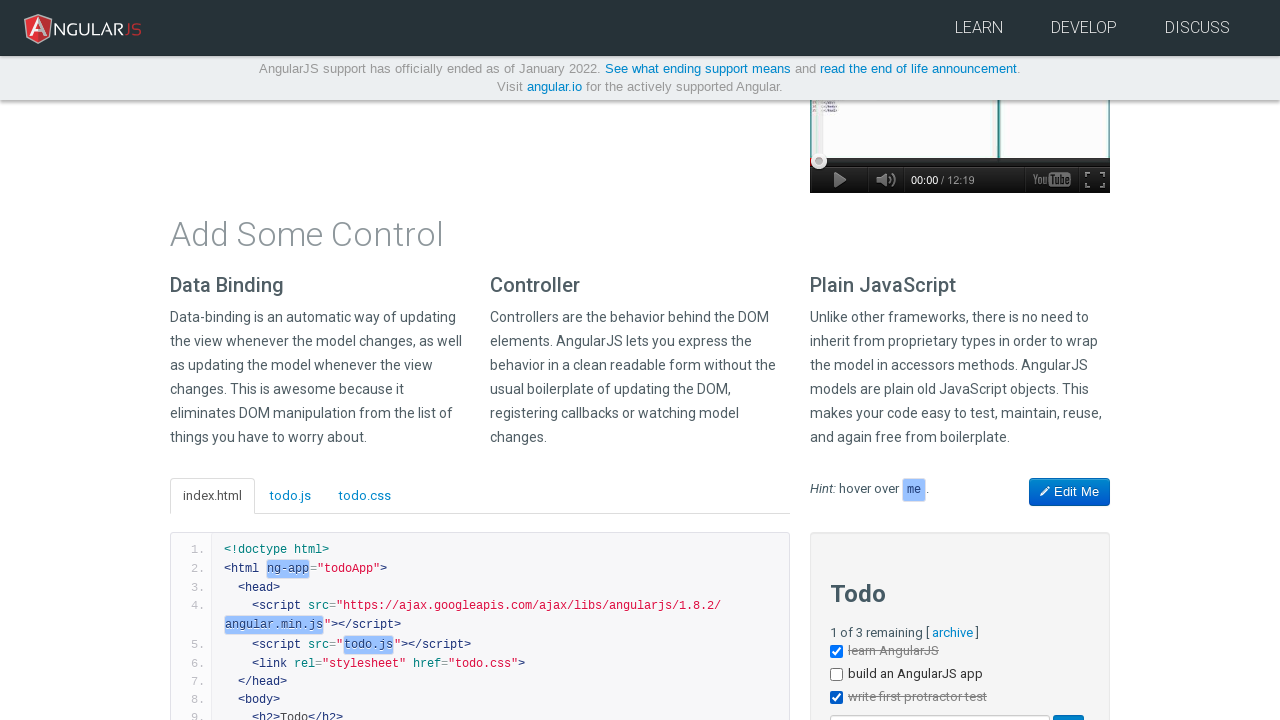